Tests dropdown/select element interactions on a registration form by selecting options from Skills, Country, and Religion dropdowns using different selection methods (by index and by value).

Starting URL: https://grotechminds.com/registration/

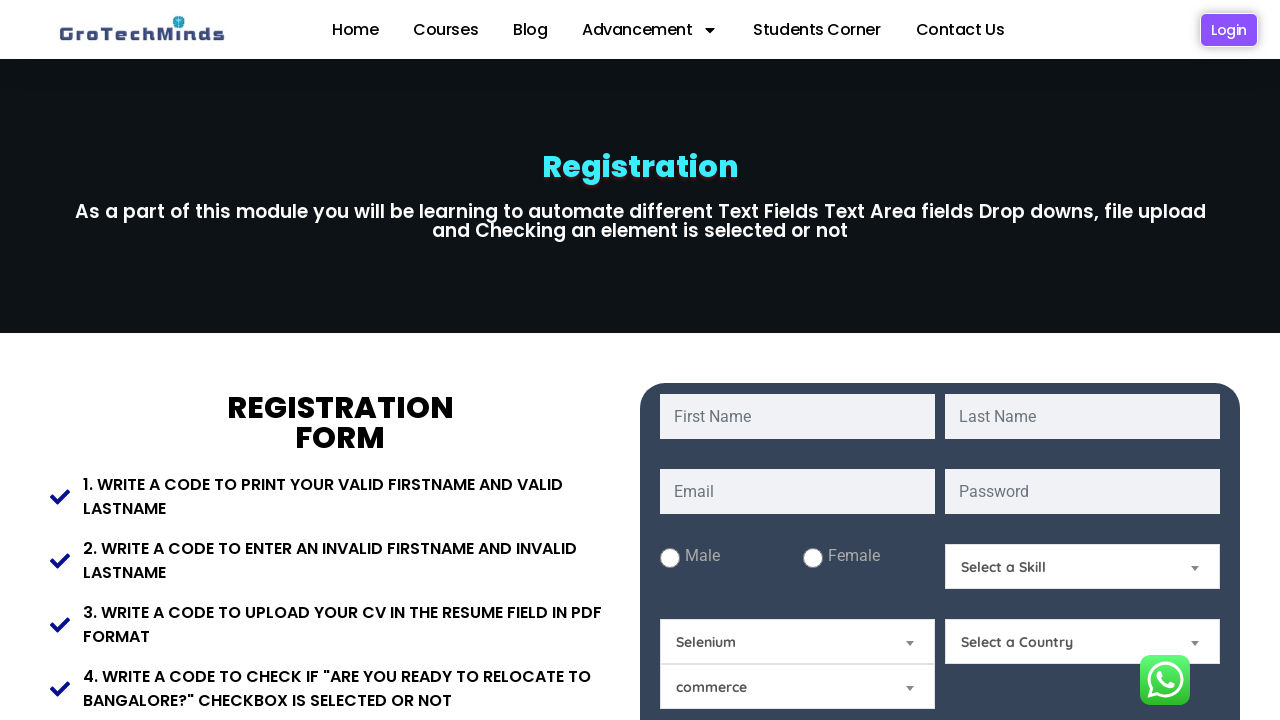

Selected first option (index 1) from Skills dropdown on #Skills
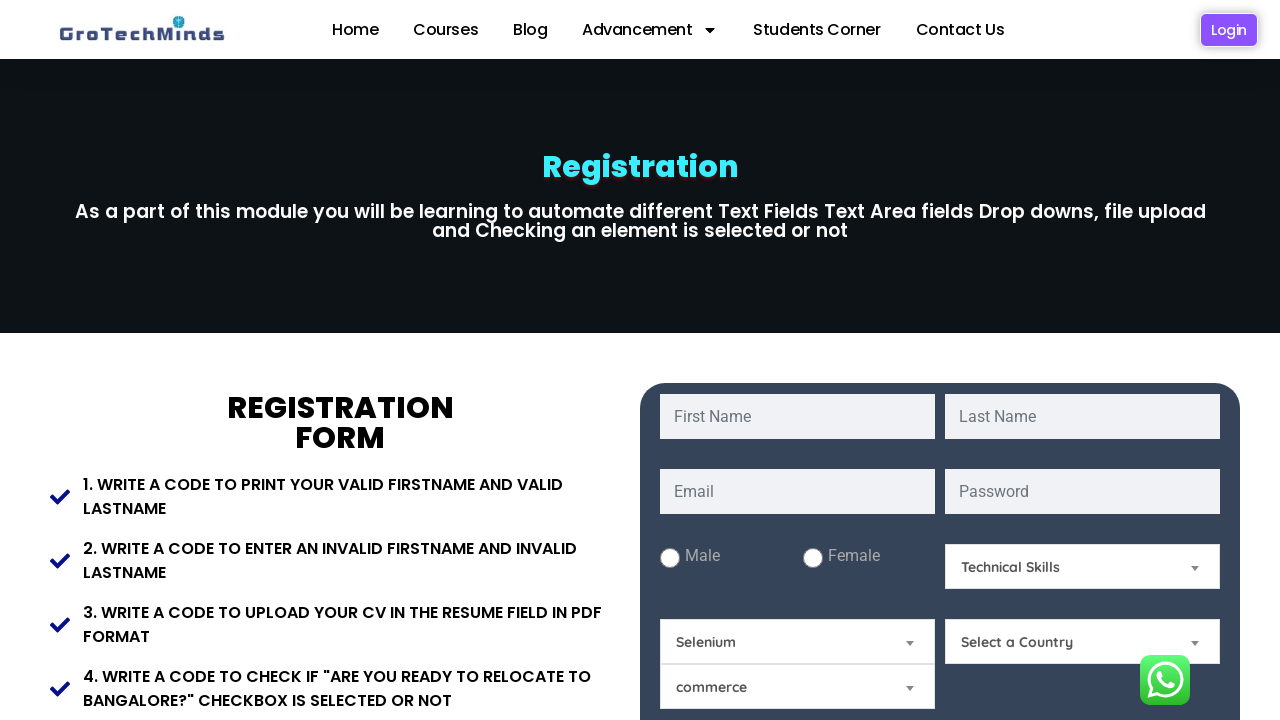

Selected 'India' from Country dropdown by value on #Country
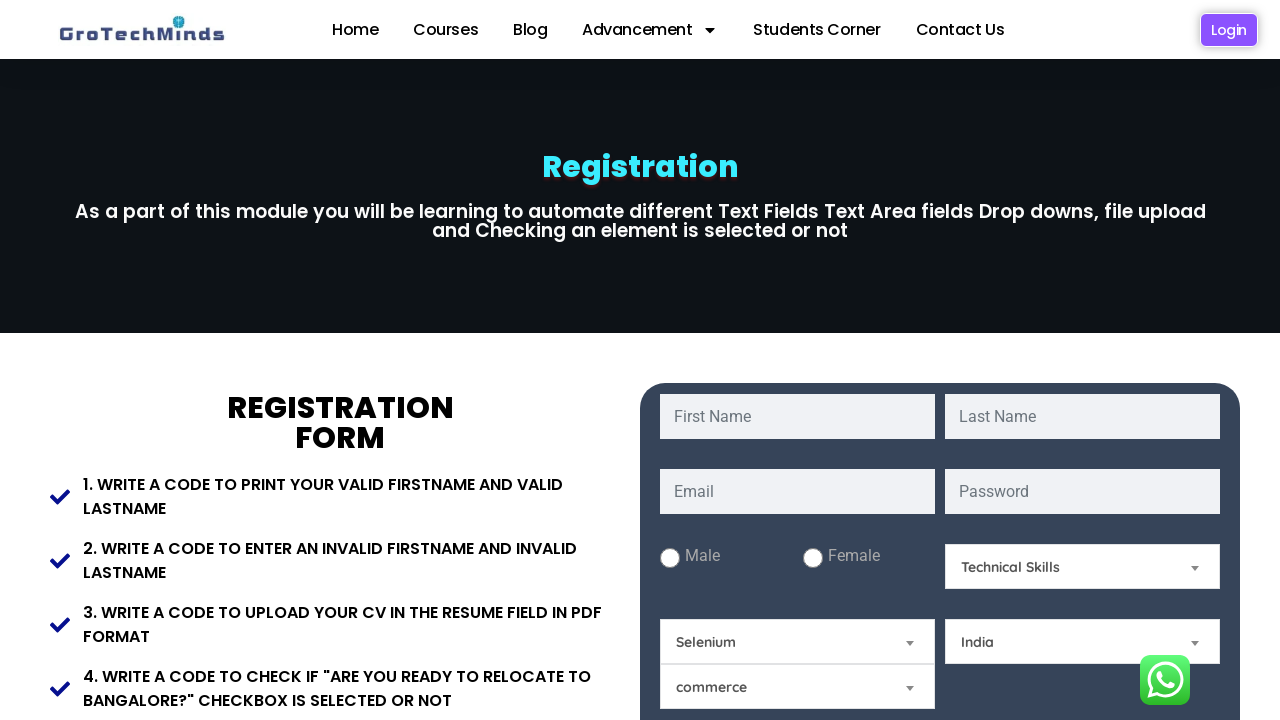

Selected first option (index 1) from Religion dropdown on #Relegion
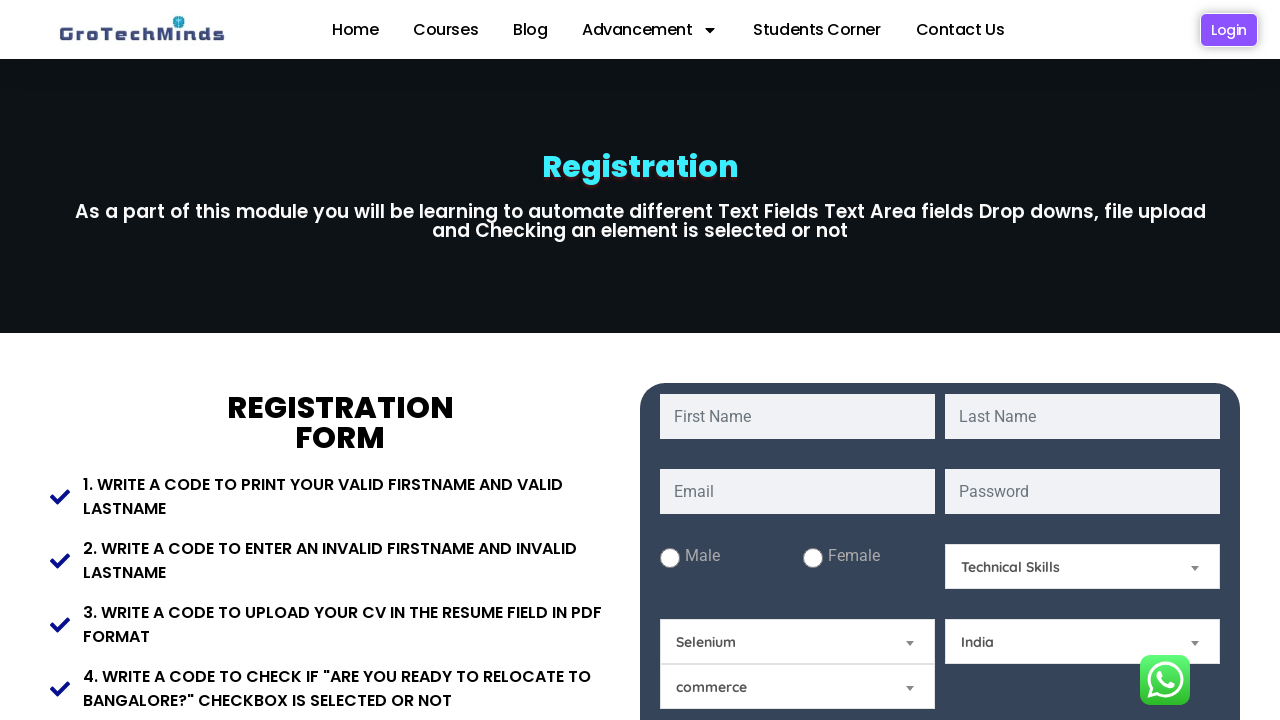

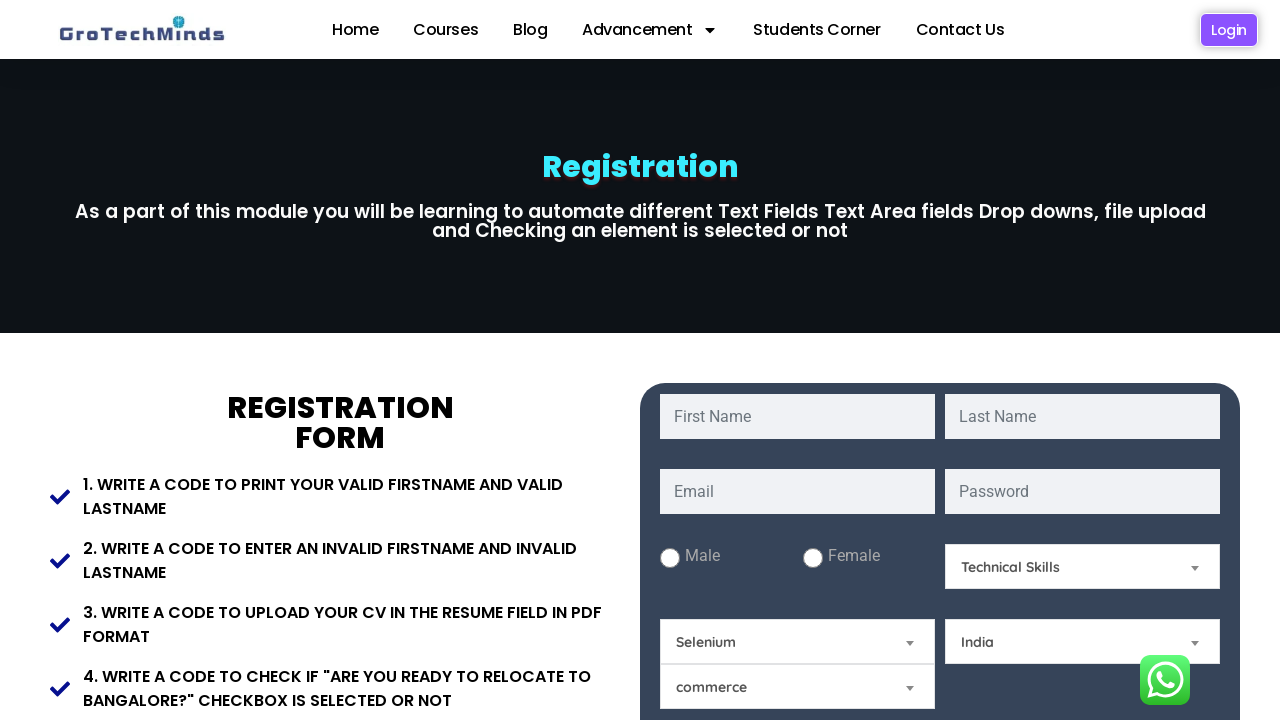